Tests jQuery UI drag and drop functionality by dragging an element and dropping it onto a target area within an iframe

Starting URL: https://jqueryui.com/droppable/

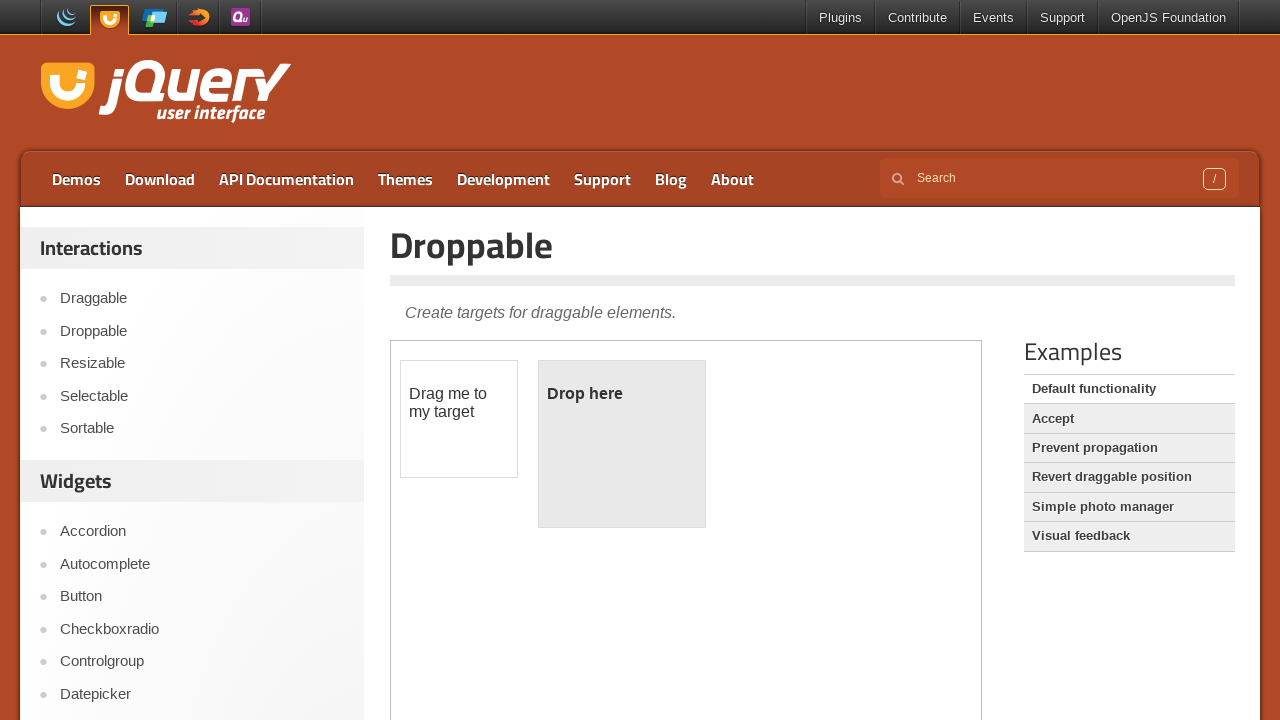

Located the iframe containing the drag and drop demo
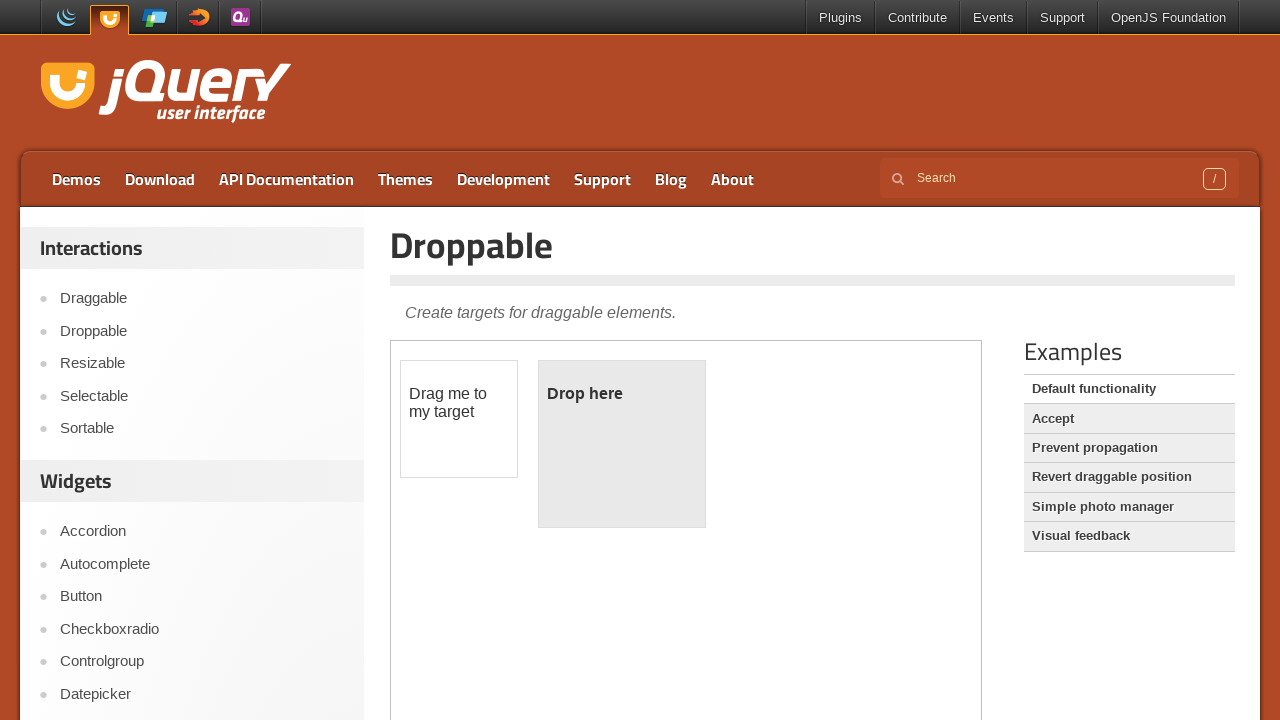

Located the draggable element
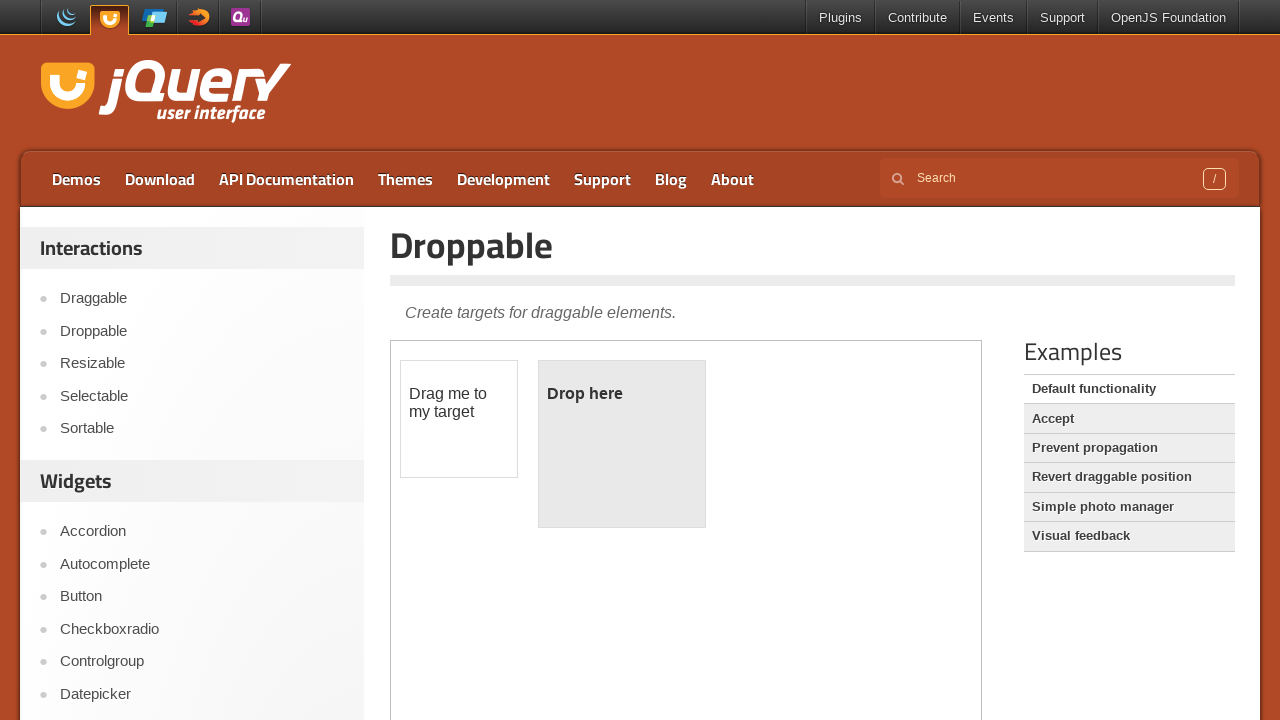

Located the droppable target area
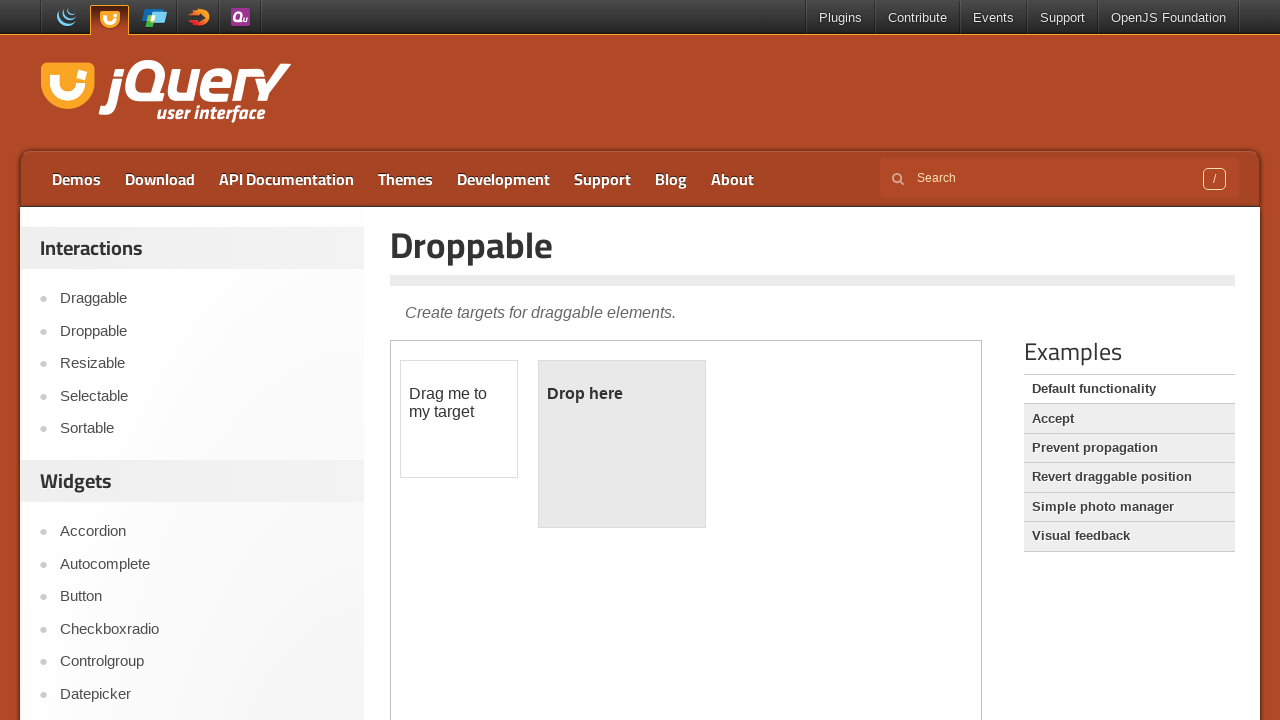

Dragged the draggable element onto the droppable target area at (622, 444)
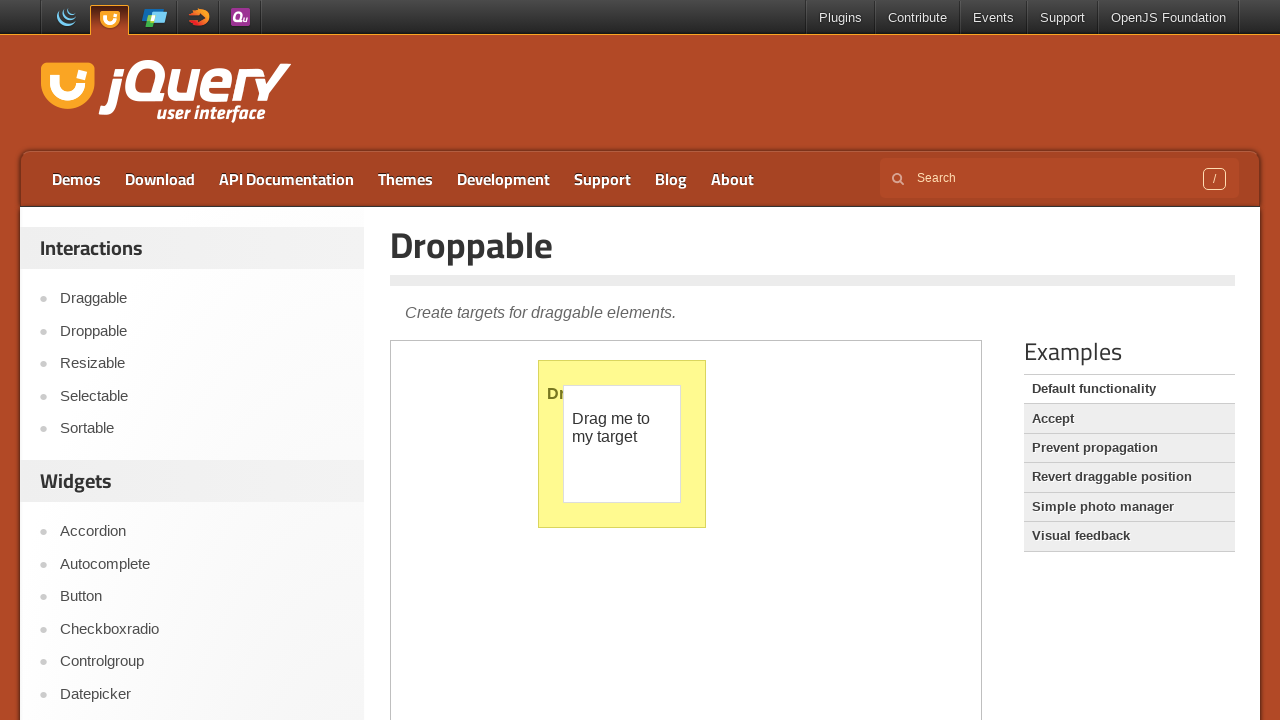

Waited 2 seconds to observe the drag and drop result
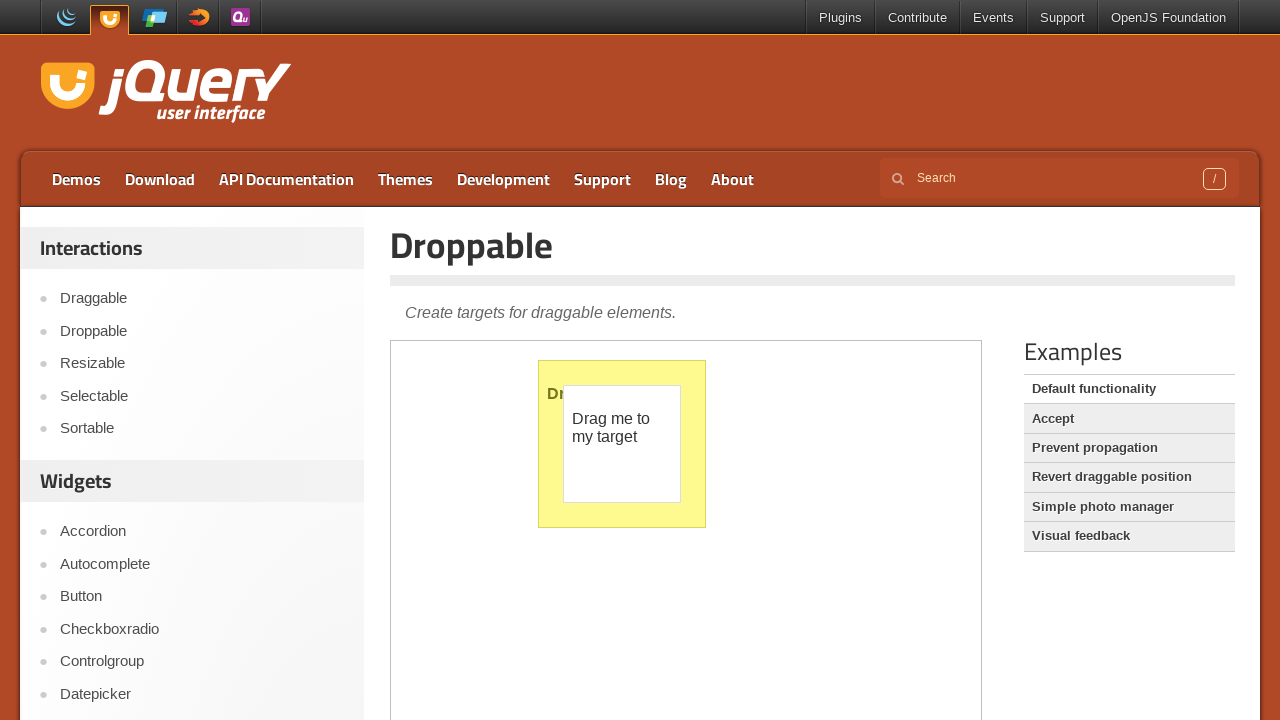

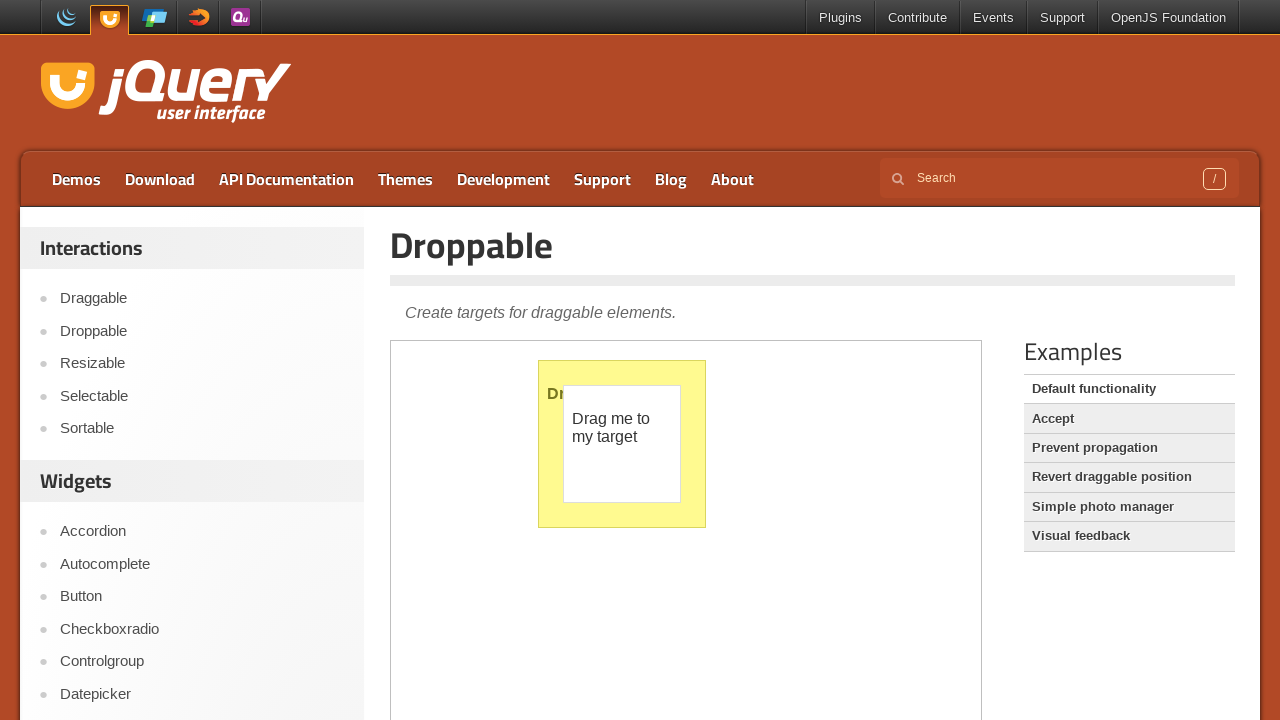